Tests calculator with random operator (plus, minus, times, or divide) and two random single-digit numbers

Starting URL: http://www.math.com/students/calculators/source/basic.htm

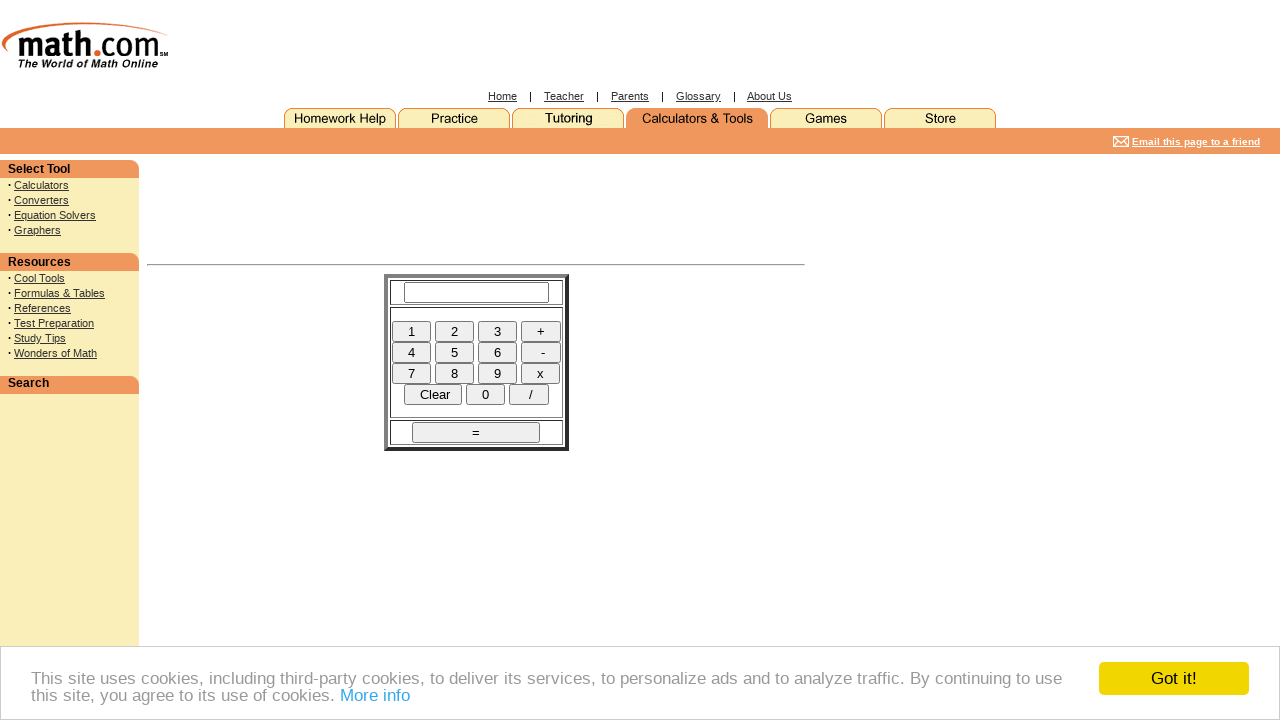

Cleared the calculator input field on input[name='Input']
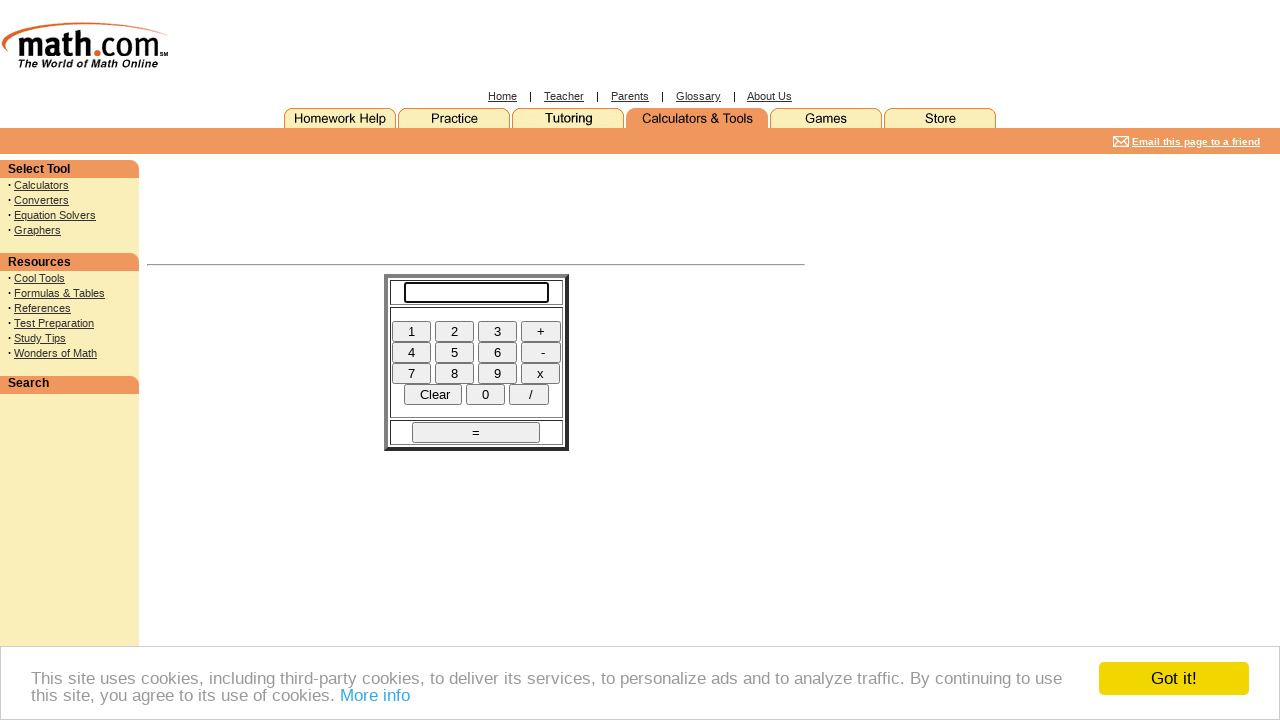

Clicked first random number button (8) at (454, 373) on input[name='eight']
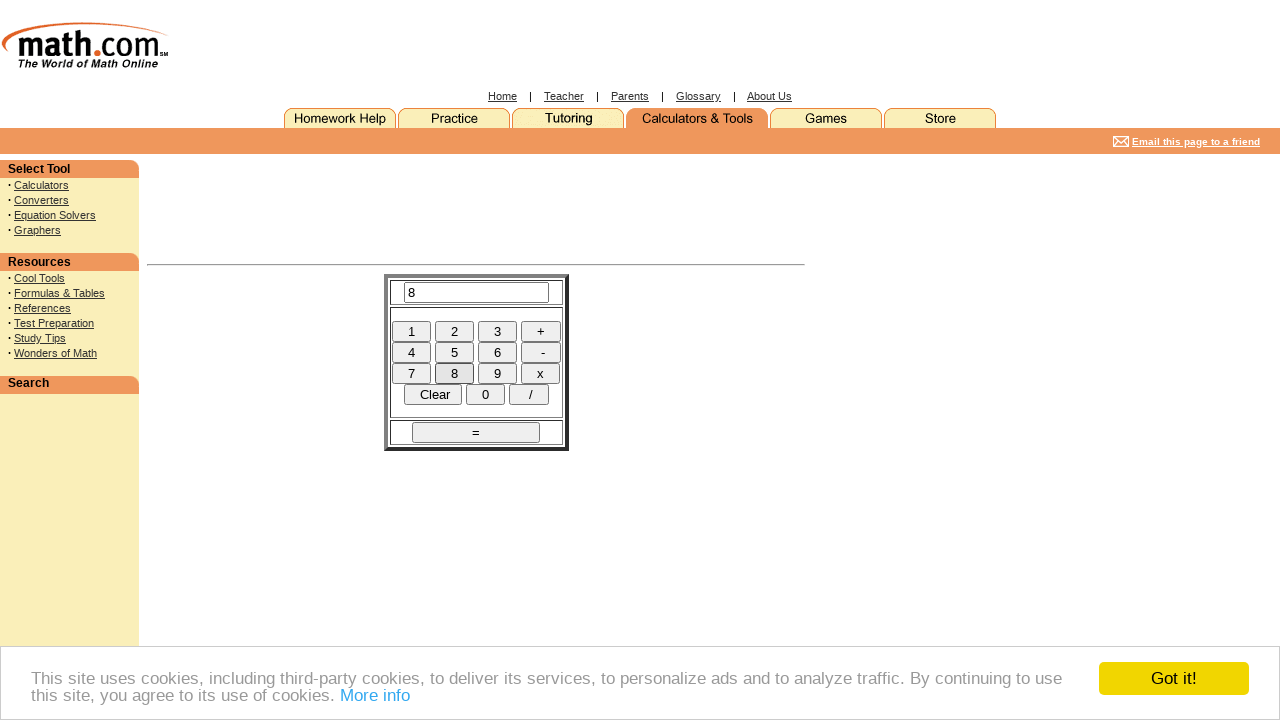

Clicked random operation button (times) at (540, 373) on input[name='times']
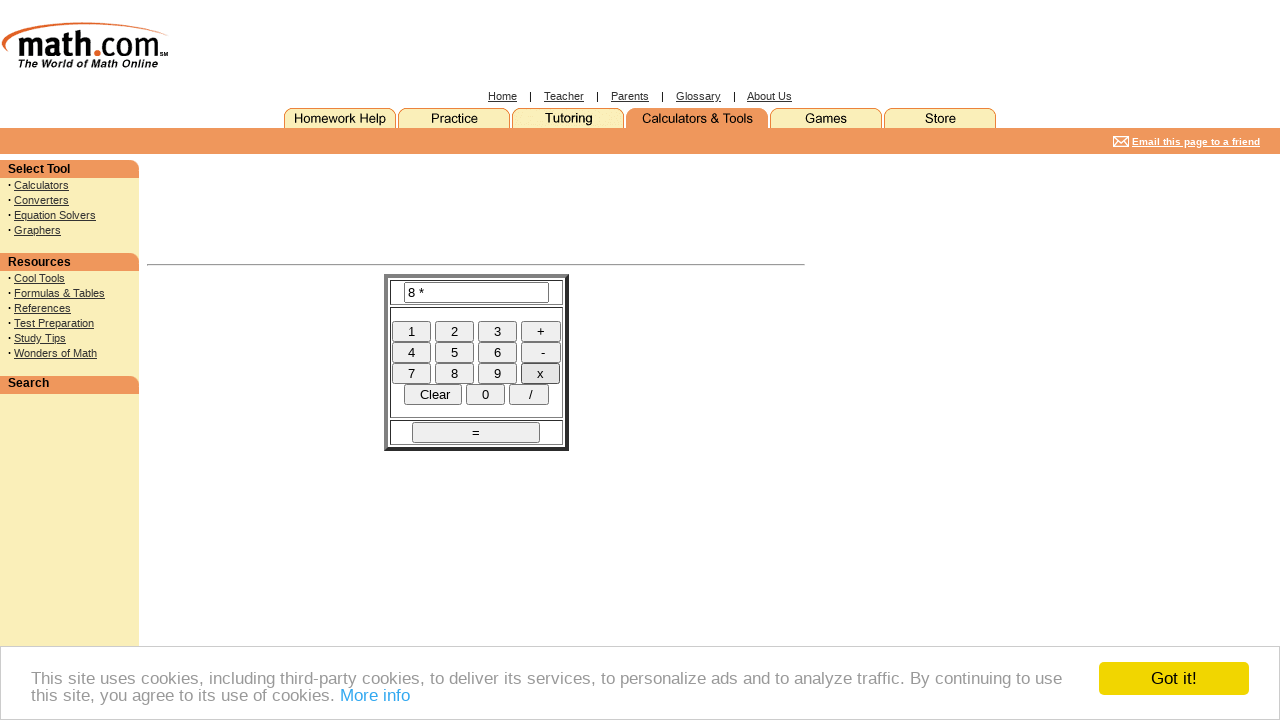

Clicked second random number button (4) at (411, 352) on input[name='four']
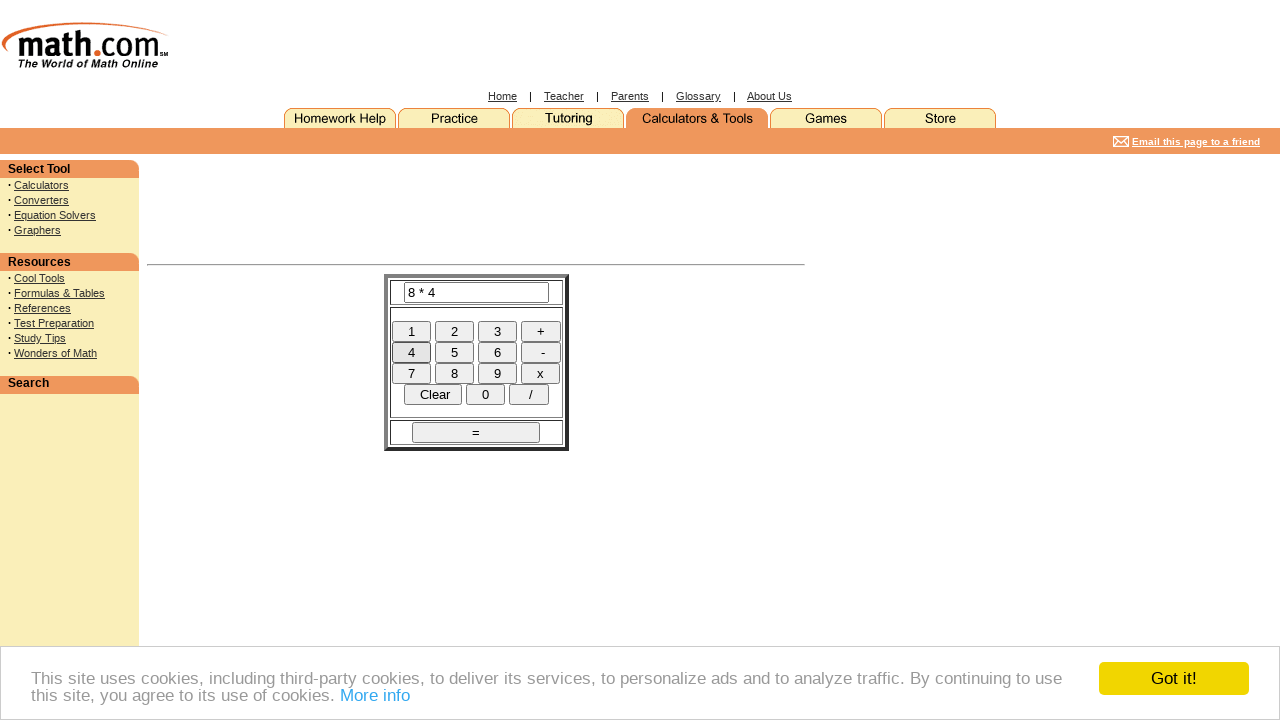

Clicked equals button to calculate result at (476, 432) on input[name='DoIt']
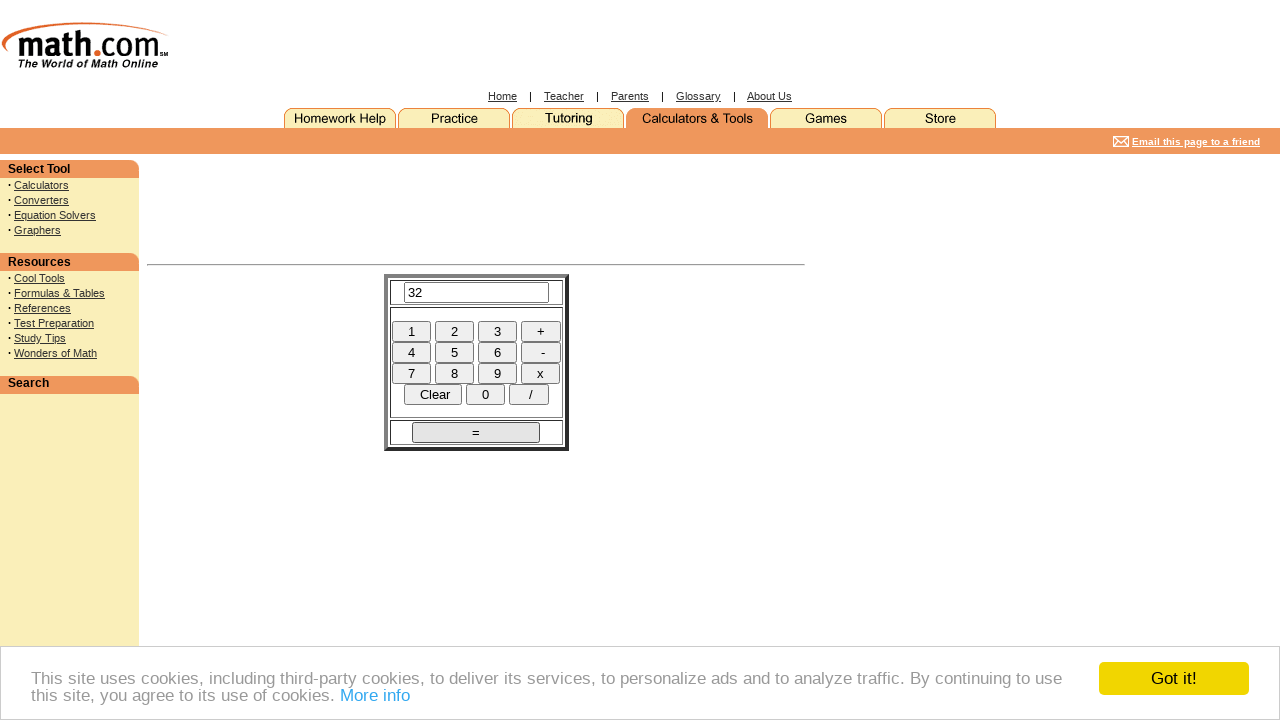

Verified calculator result is displayed
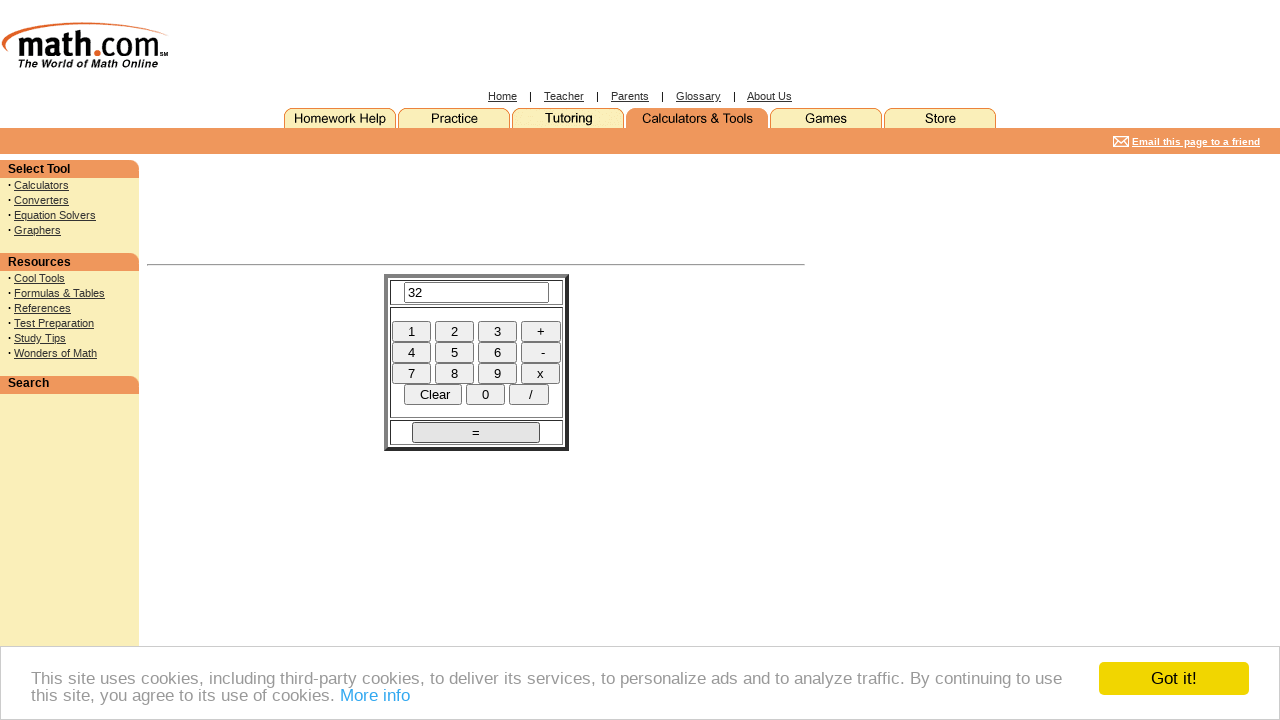

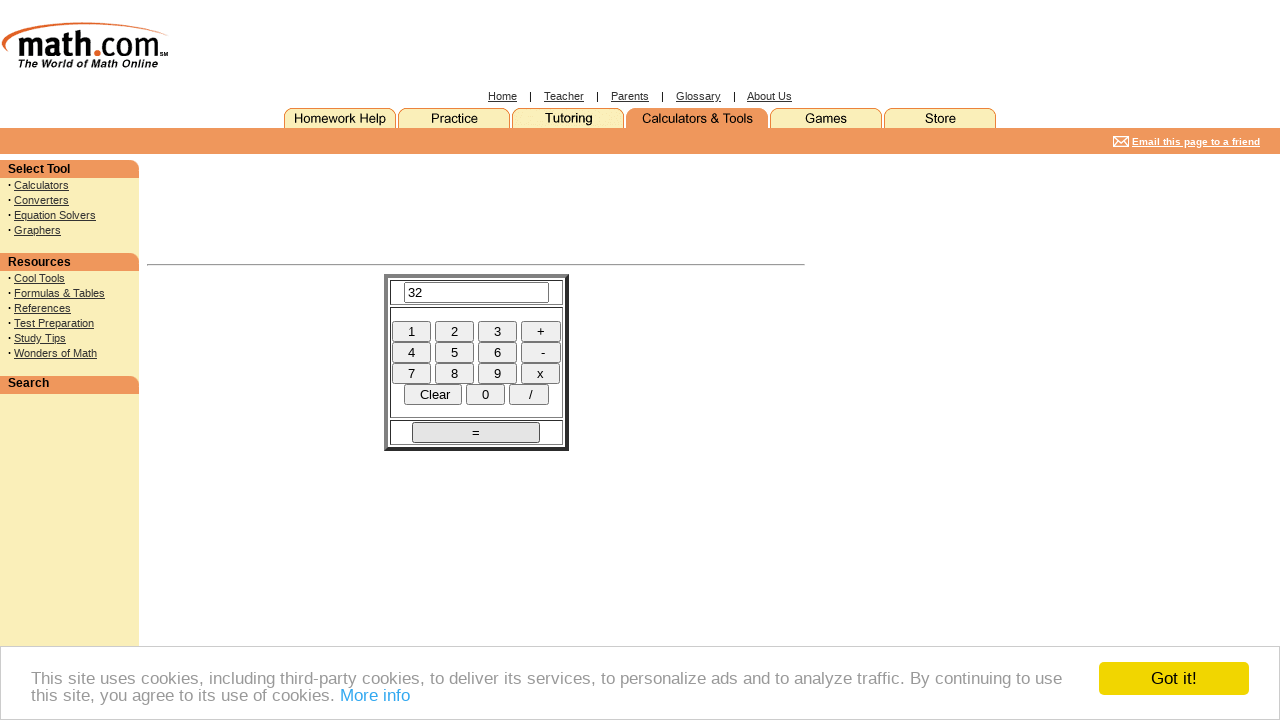